Navigates to a demo table page and verifies that usernames in the table follow the expected format of first letter of first name plus last name in lowercase

Starting URL: http://automationbykrishna.com/

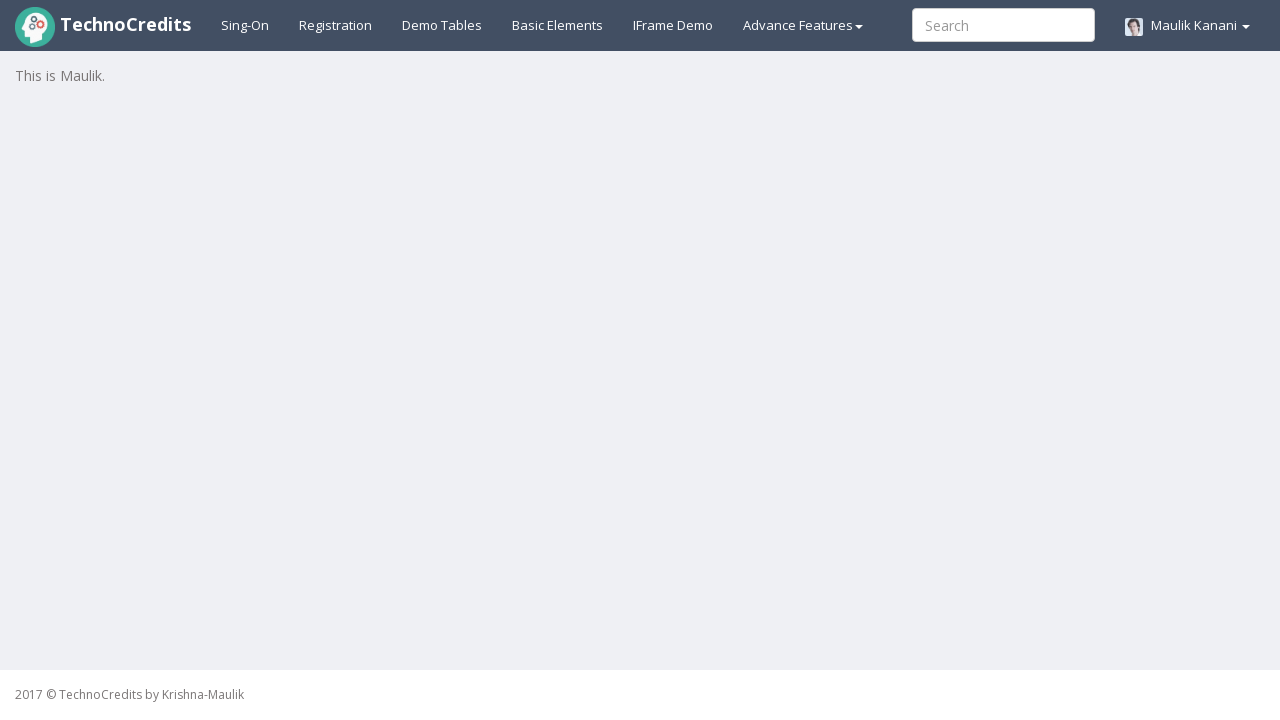

Navigated to automation demo home page
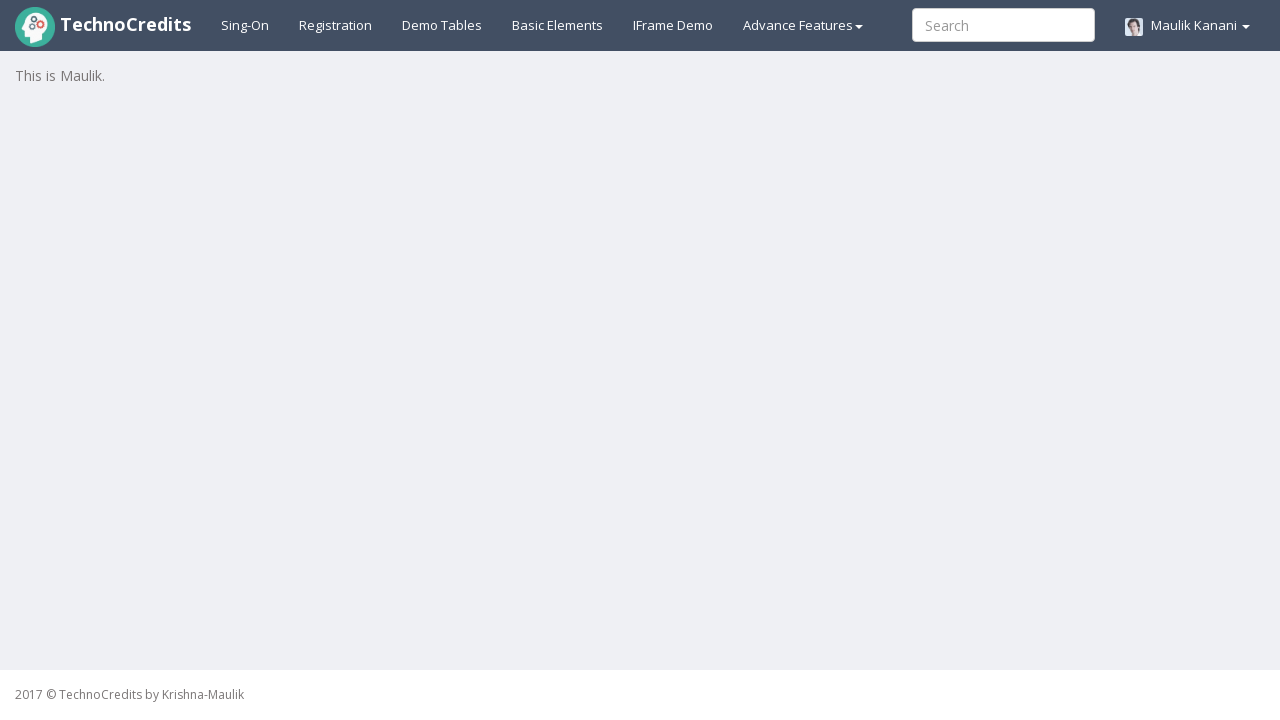

Clicked on demo table link at (442, 25) on a#demotable
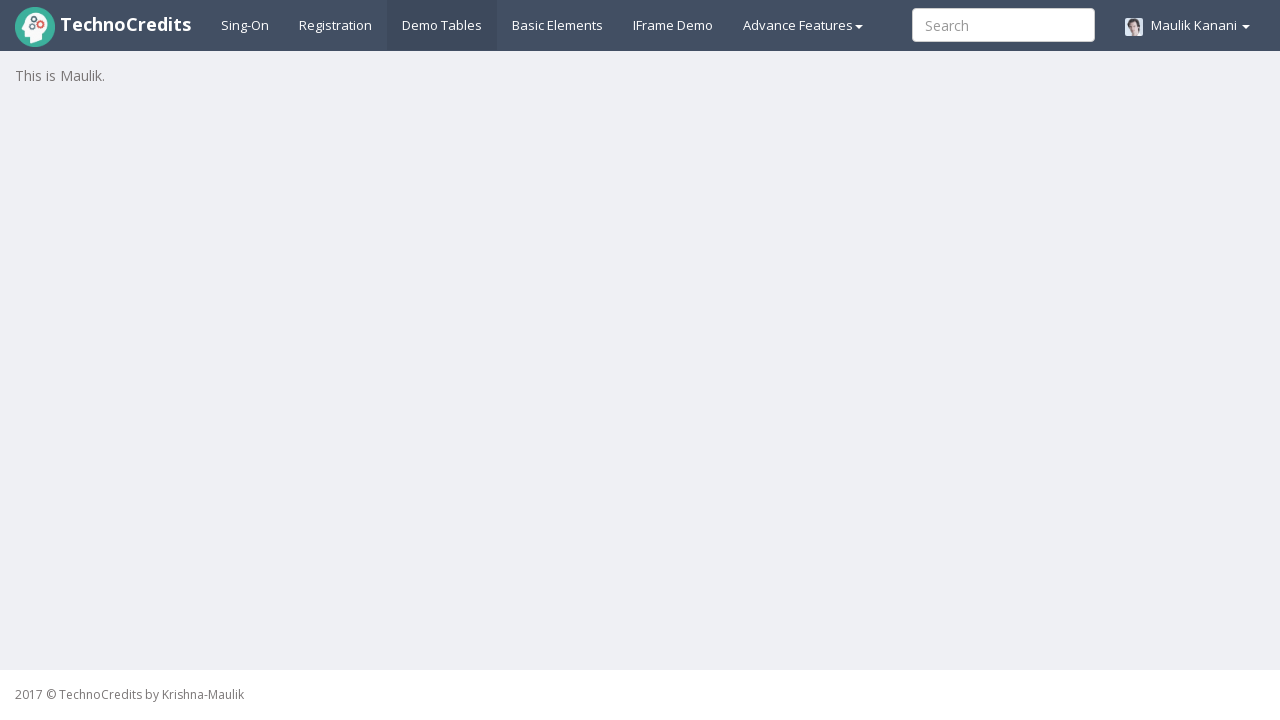

Table loaded successfully
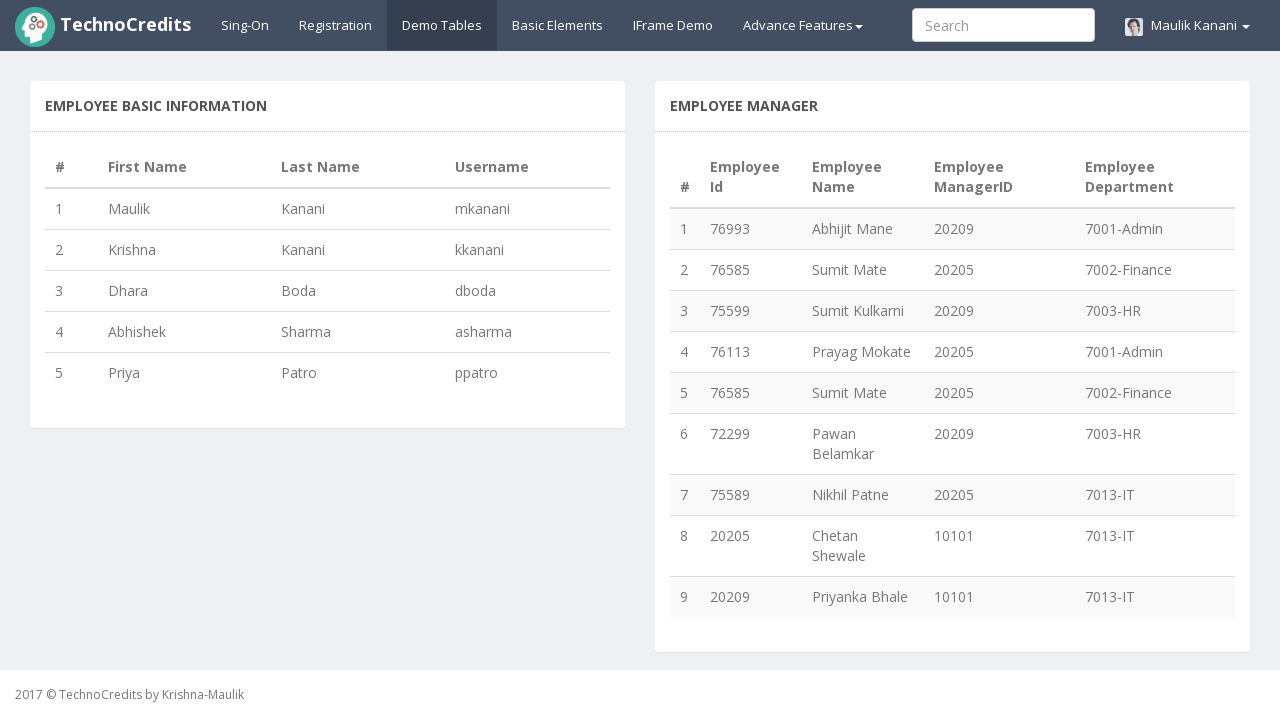

Retrieved 5 username elements from table
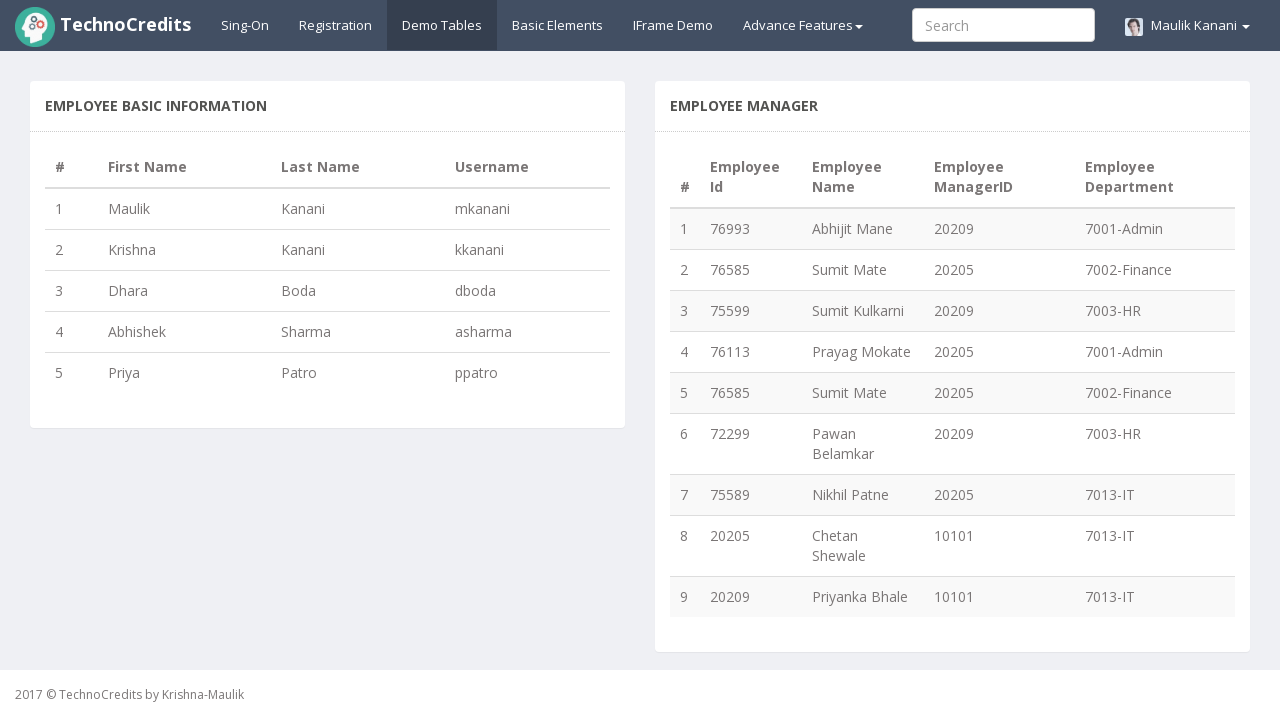

Retrieved first name 'Maulik' for row 1
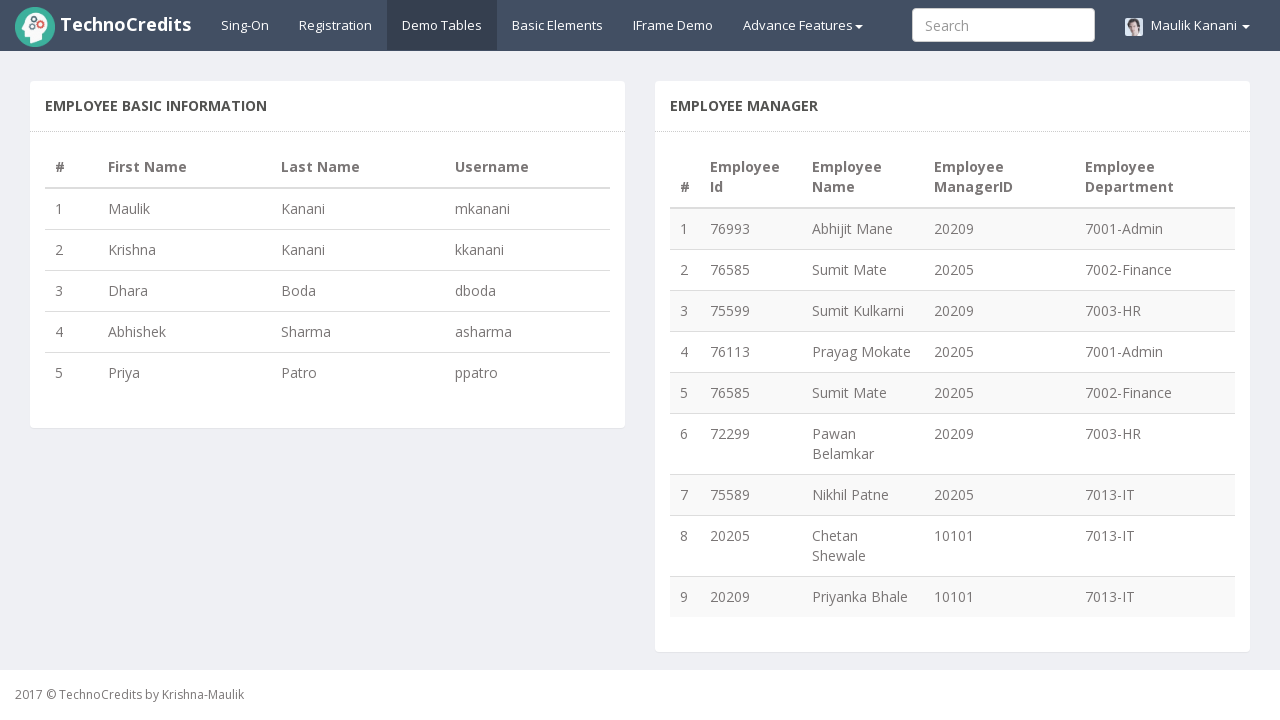

Retrieved last name 'Kanani' for row 1
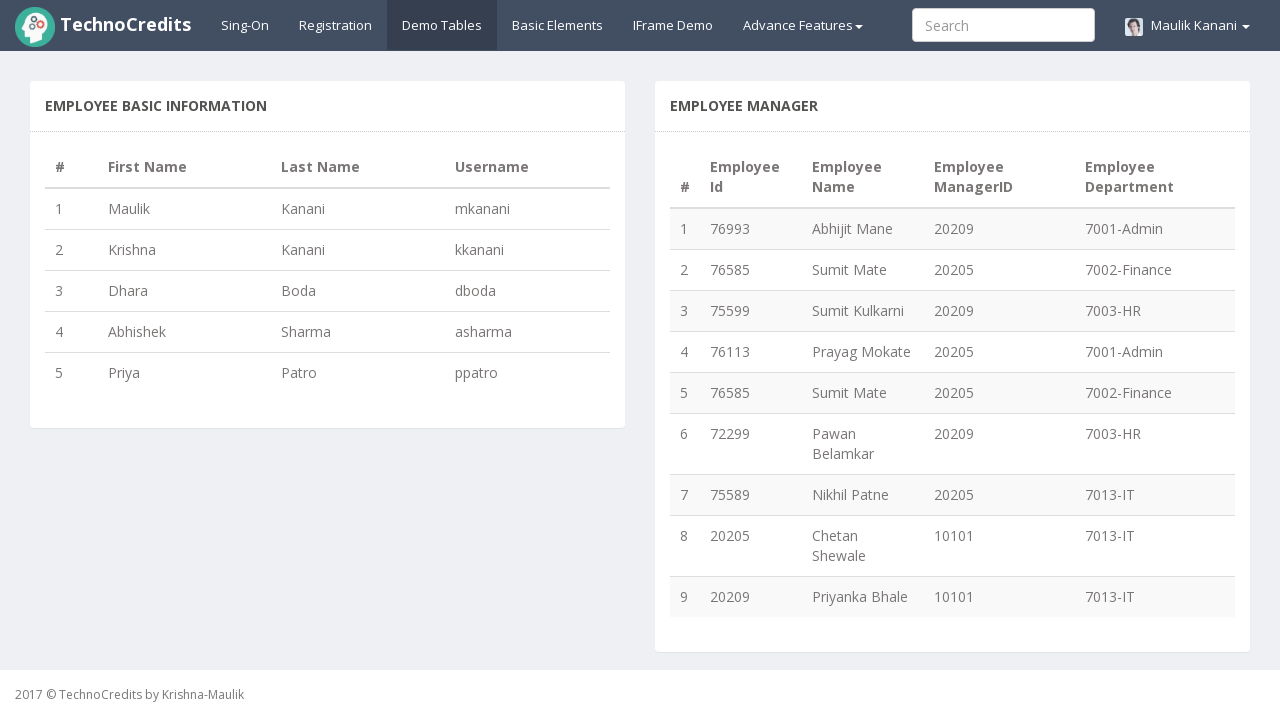

Row 1: Verified username 'mkanani' matches expected format 'mkanani'
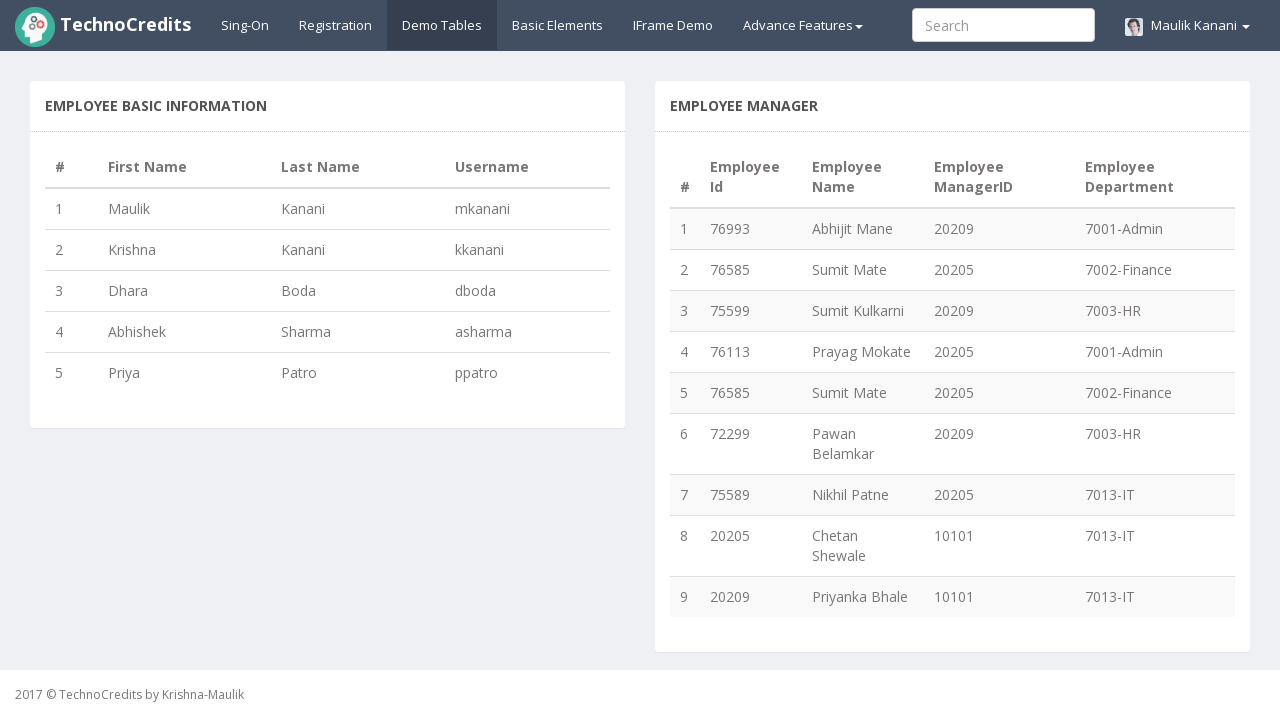

Row 1: Username format assertion passed
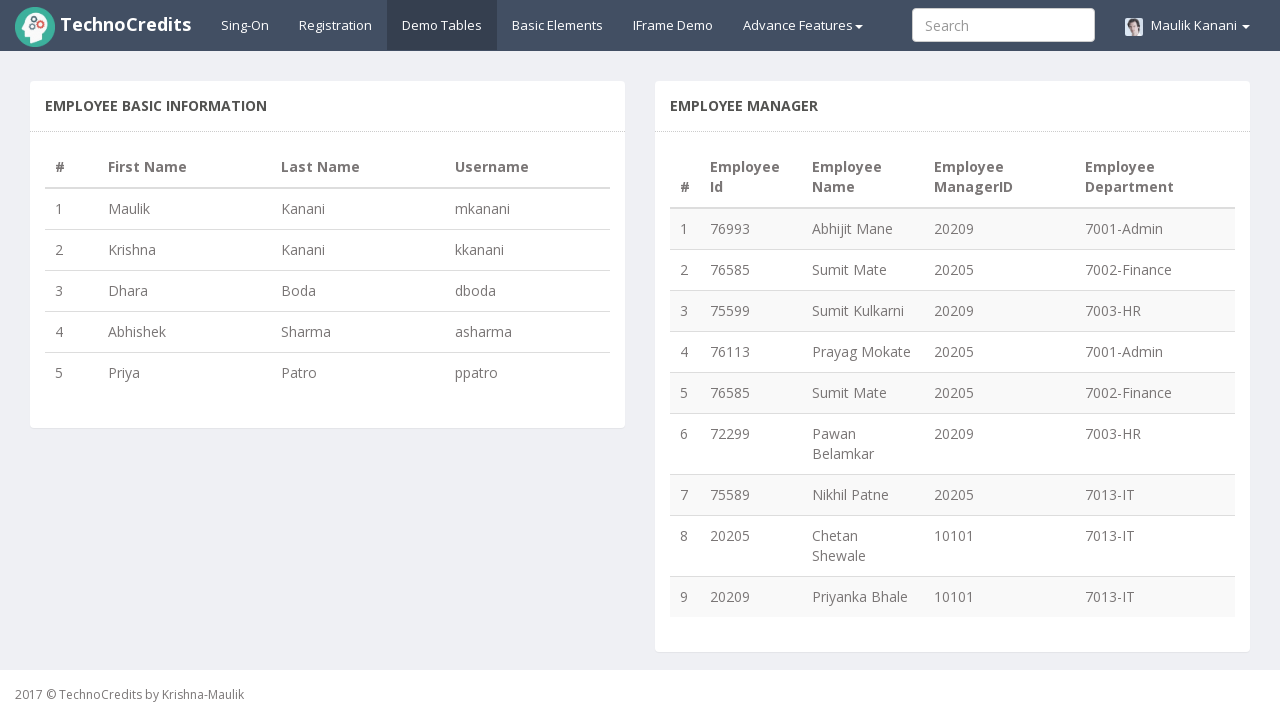

Retrieved first name 'Krishna' for row 2
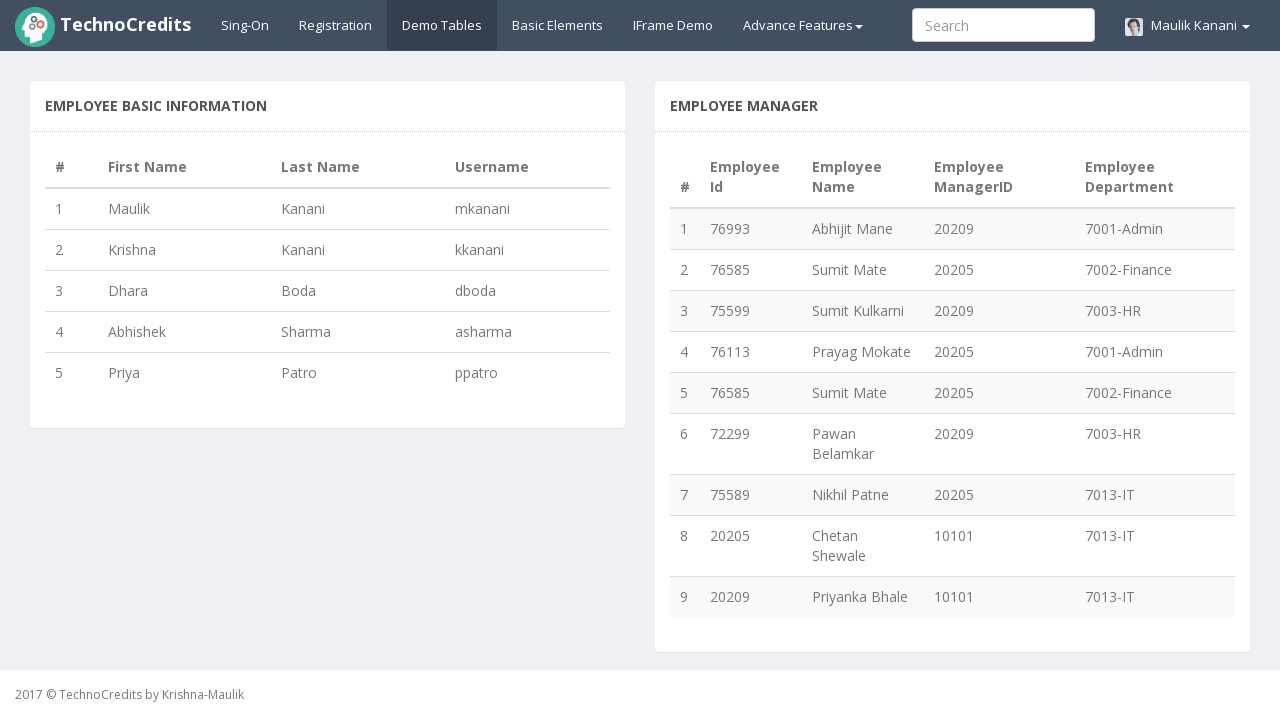

Retrieved last name 'Kanani' for row 2
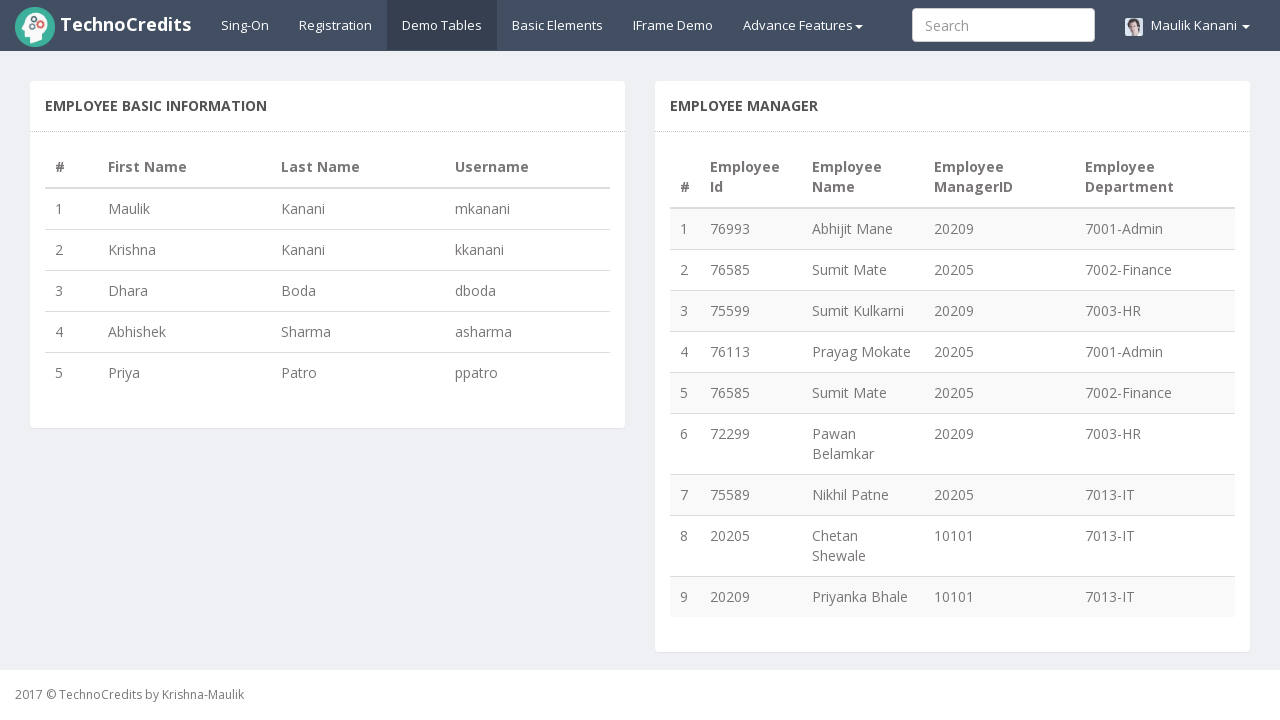

Row 2: Verified username 'kkanani' matches expected format 'kkanani'
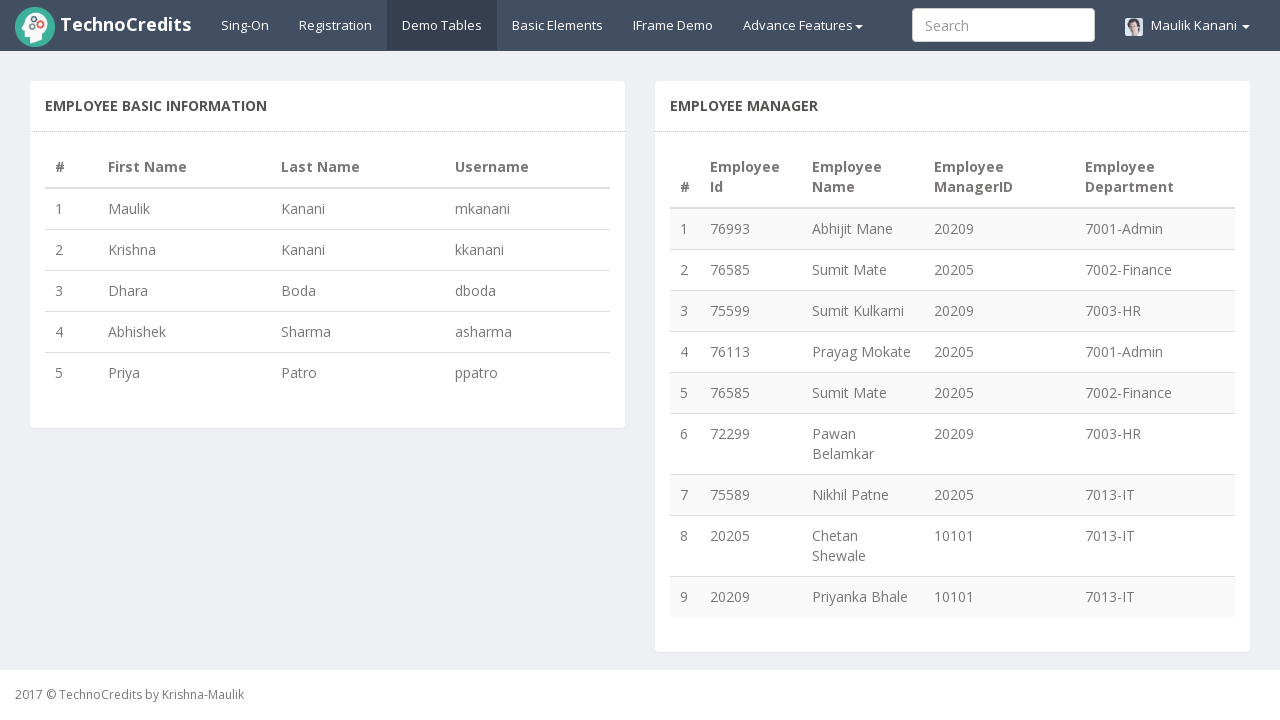

Row 2: Username format assertion passed
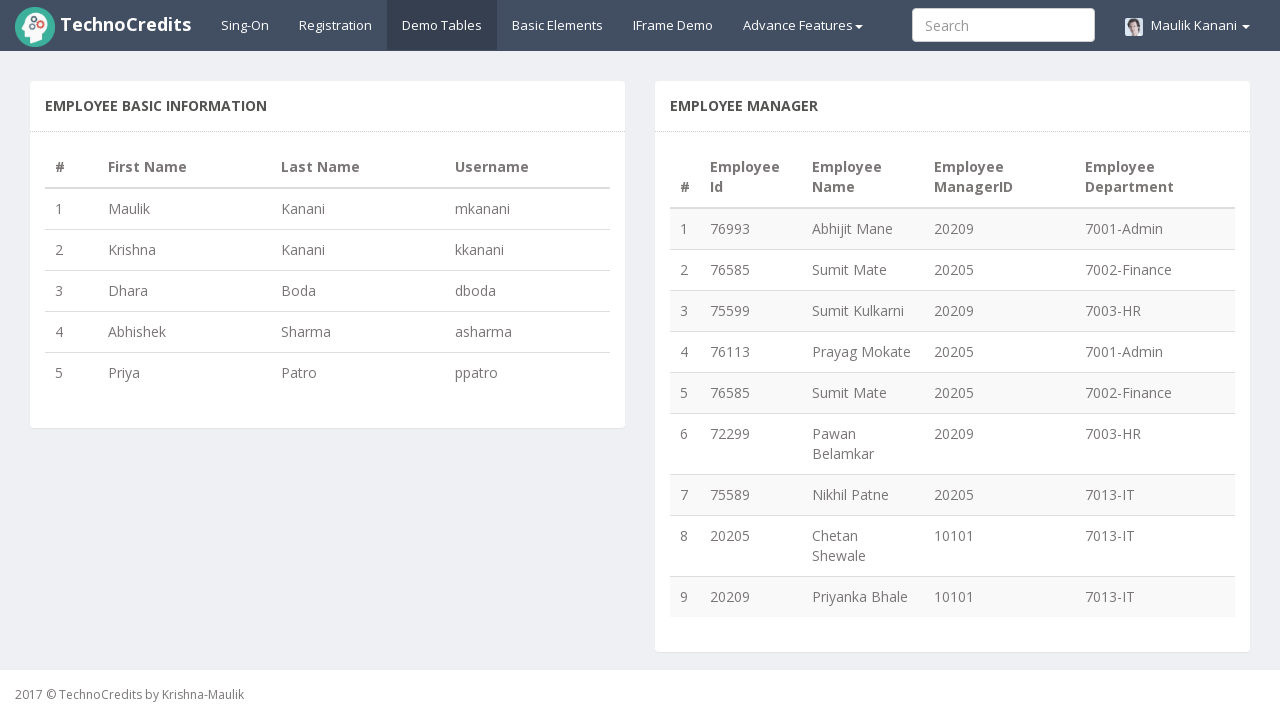

Retrieved first name 'Dhara' for row 3
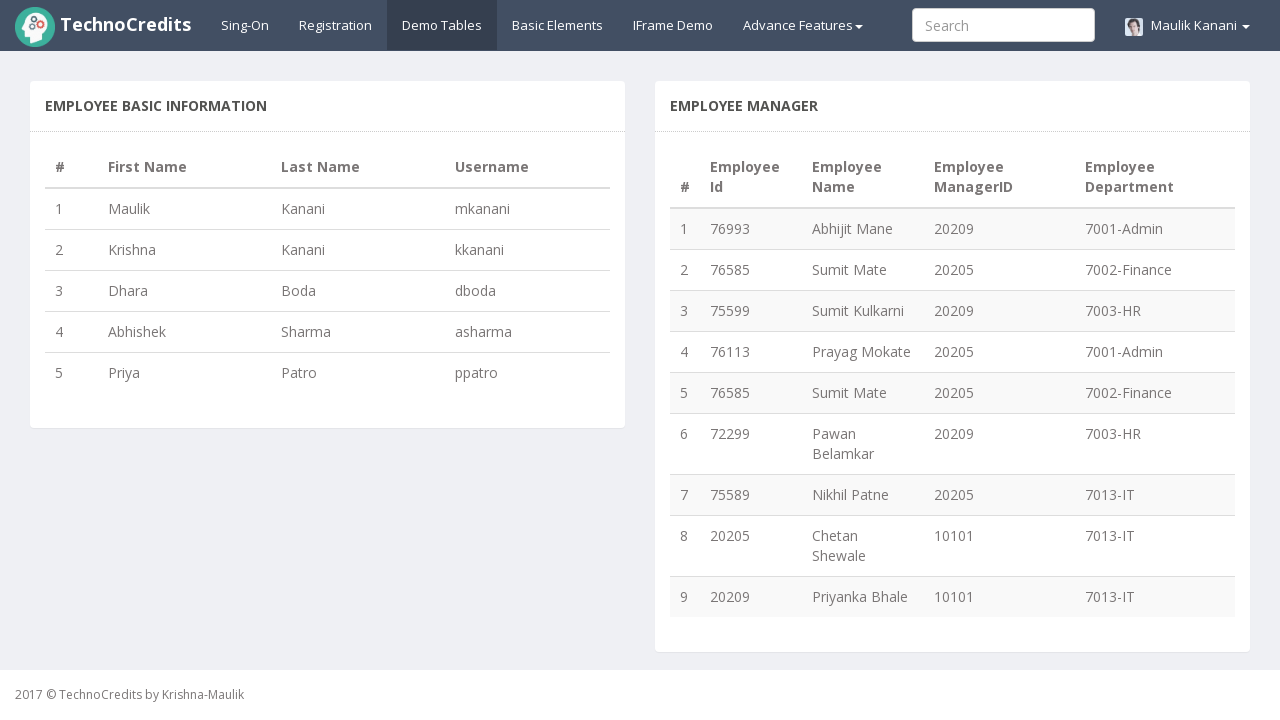

Retrieved last name 'Boda' for row 3
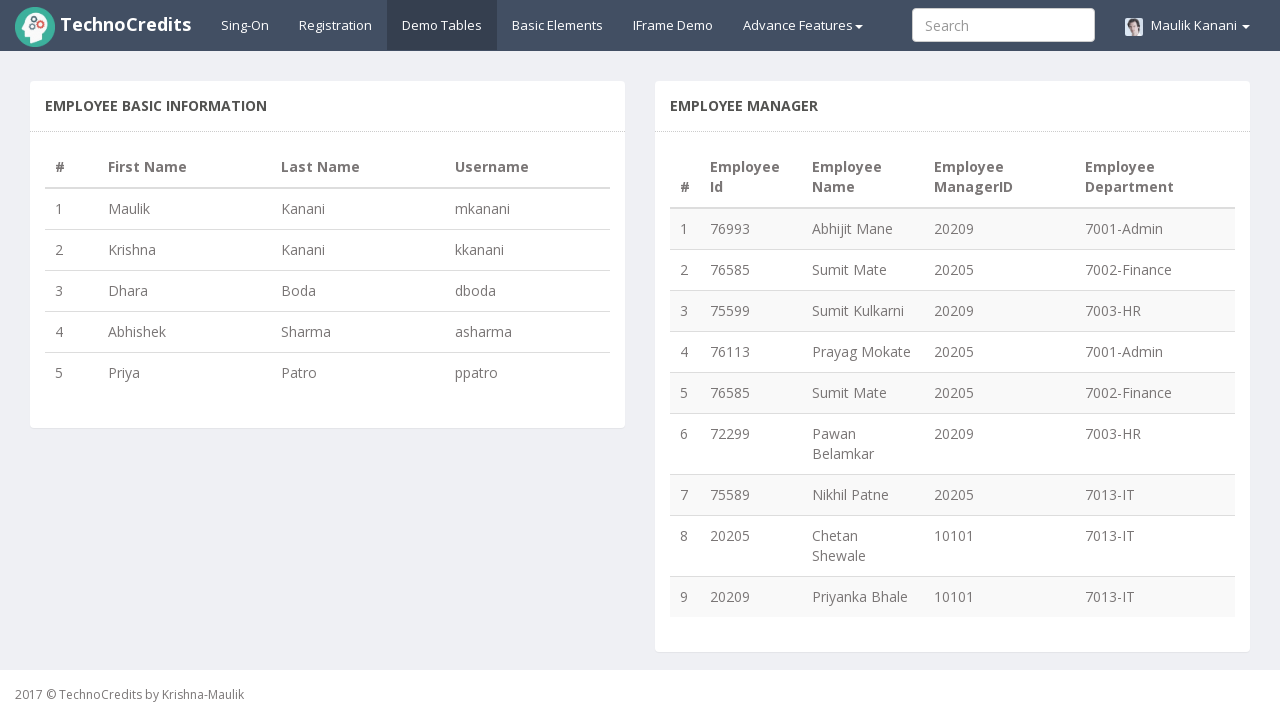

Row 3: Verified username 'dboda' matches expected format 'dboda'
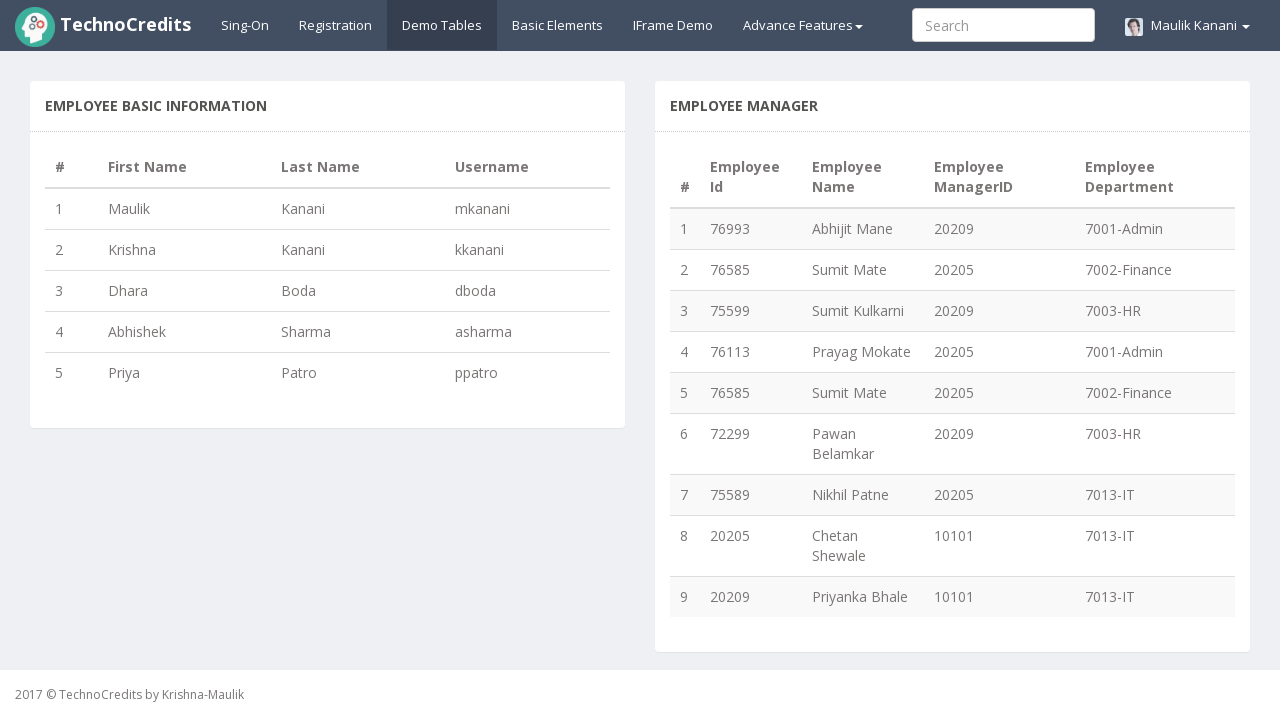

Row 3: Username format assertion passed
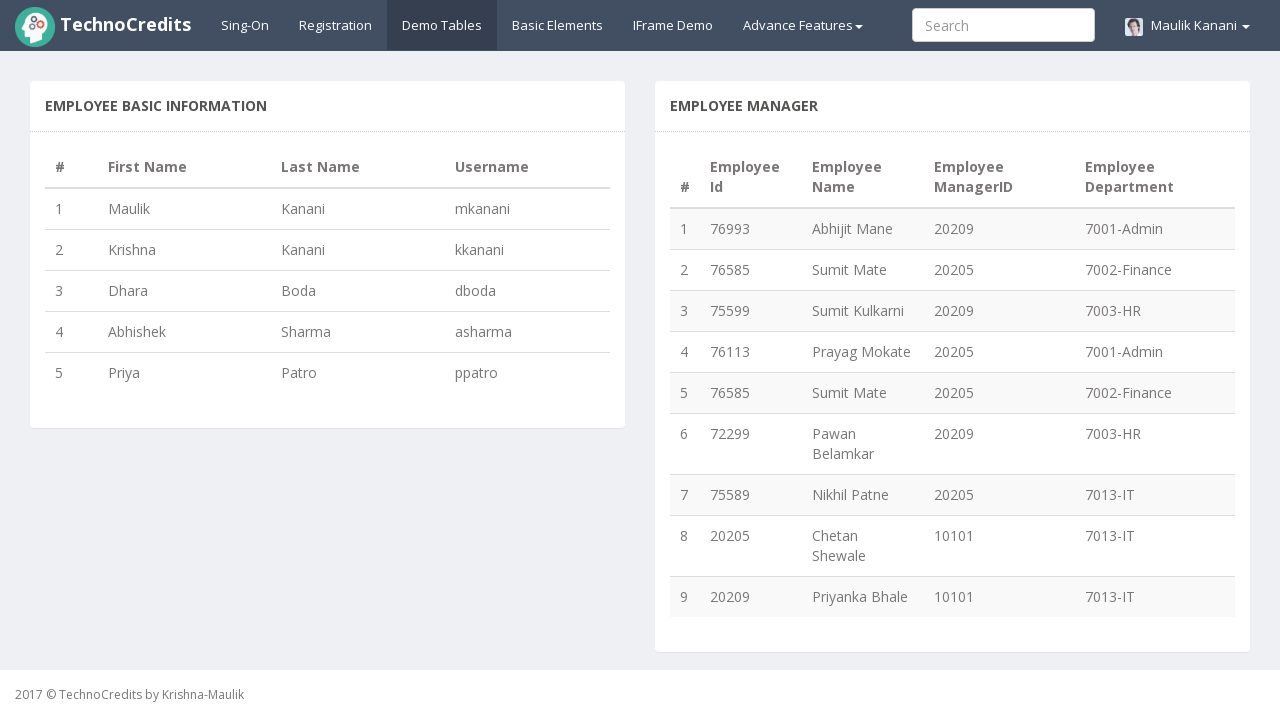

Retrieved first name 'Abhishek' for row 4
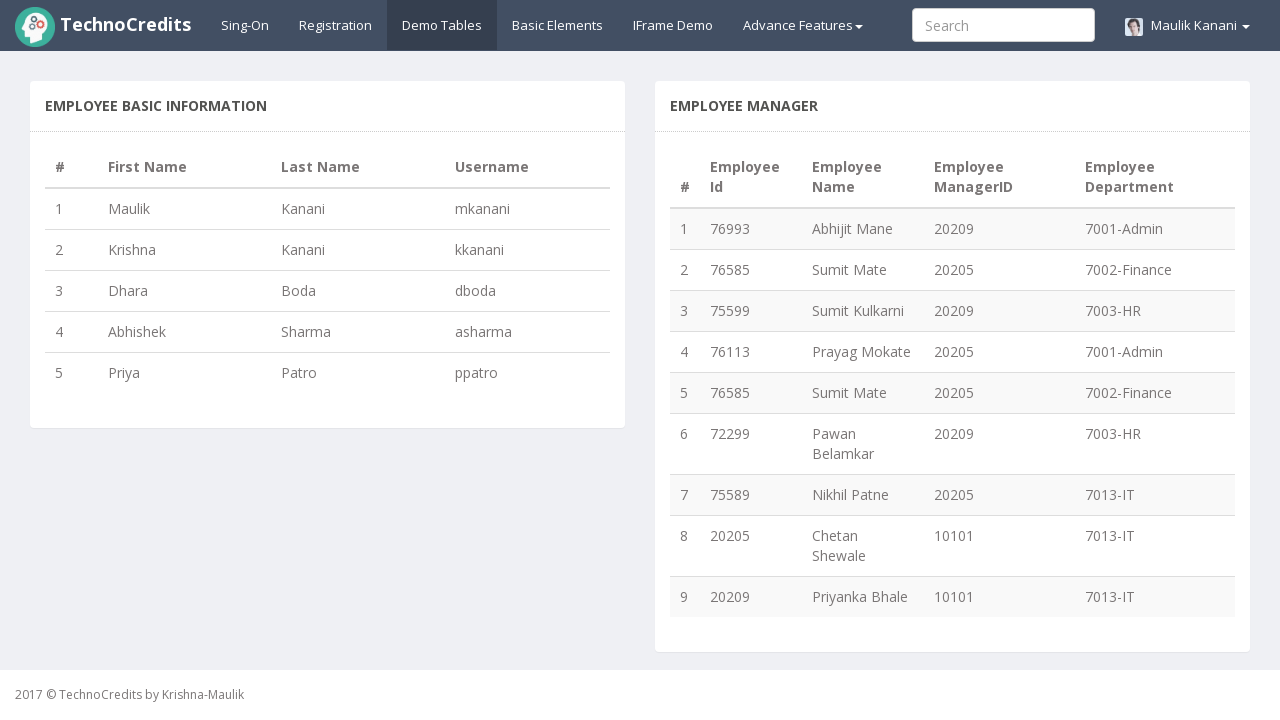

Retrieved last name 'Sharma' for row 4
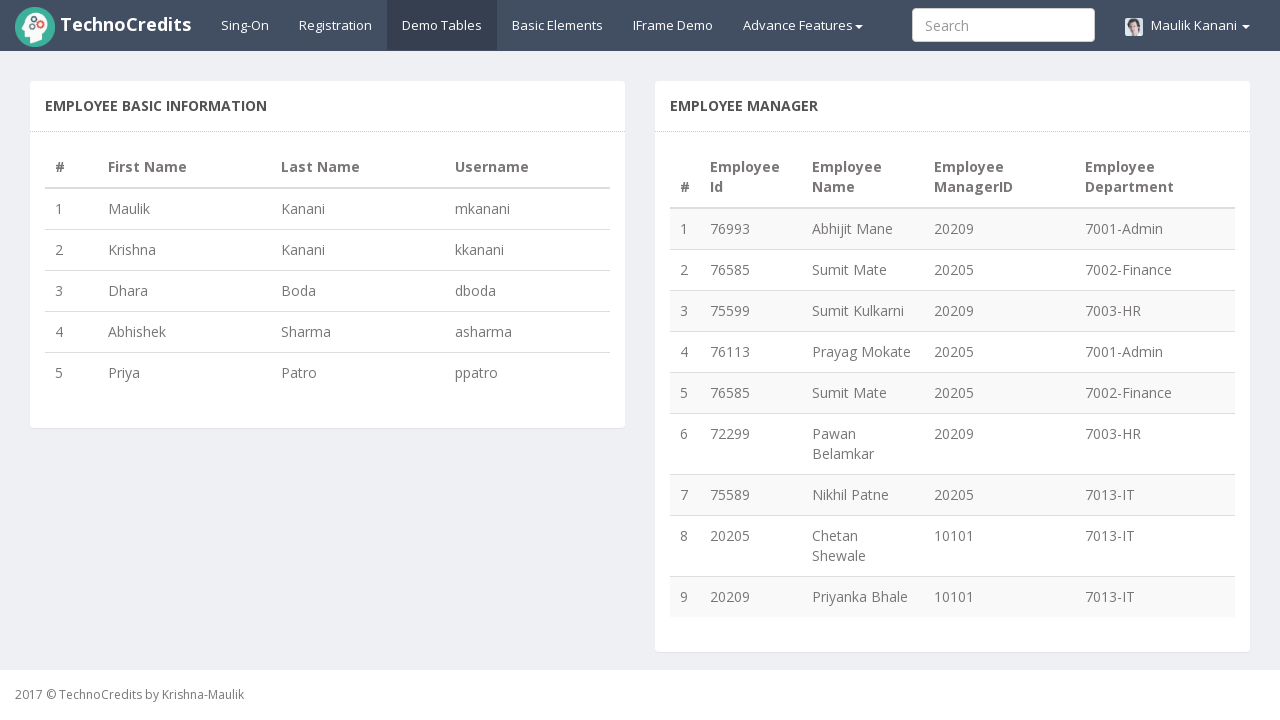

Row 4: Verified username 'asharma' matches expected format 'asharma'
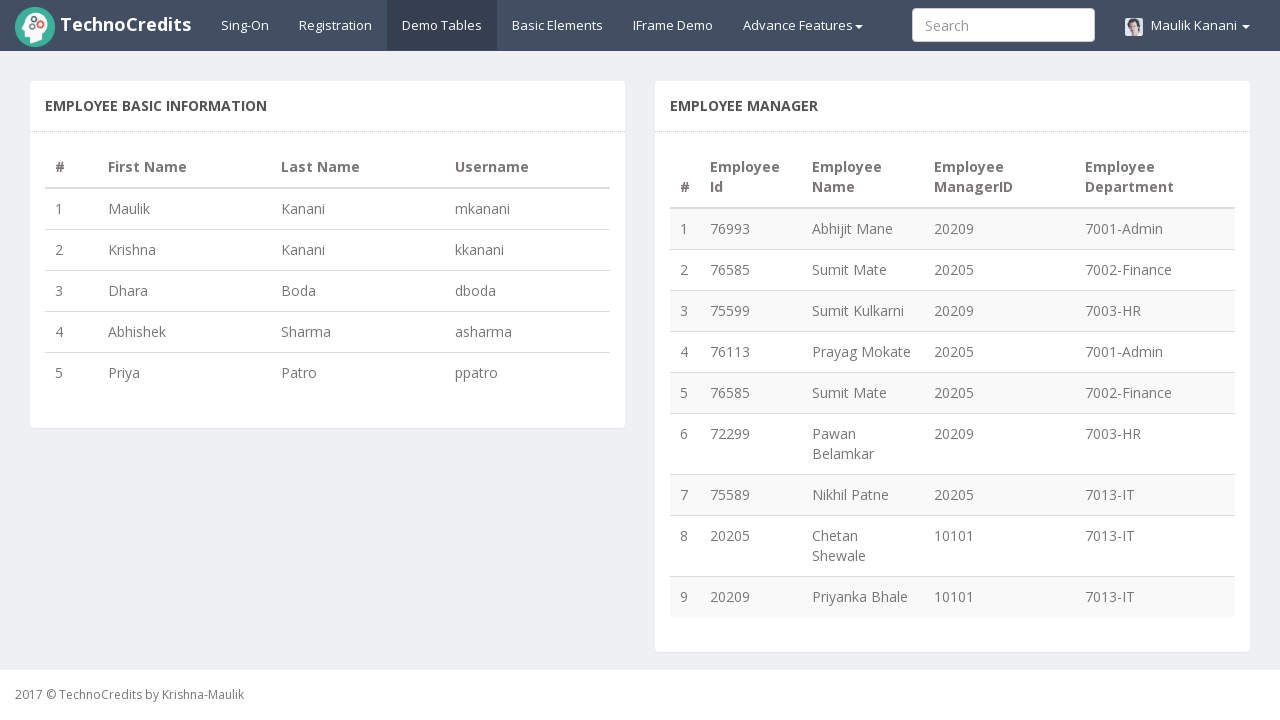

Row 4: Username format assertion passed
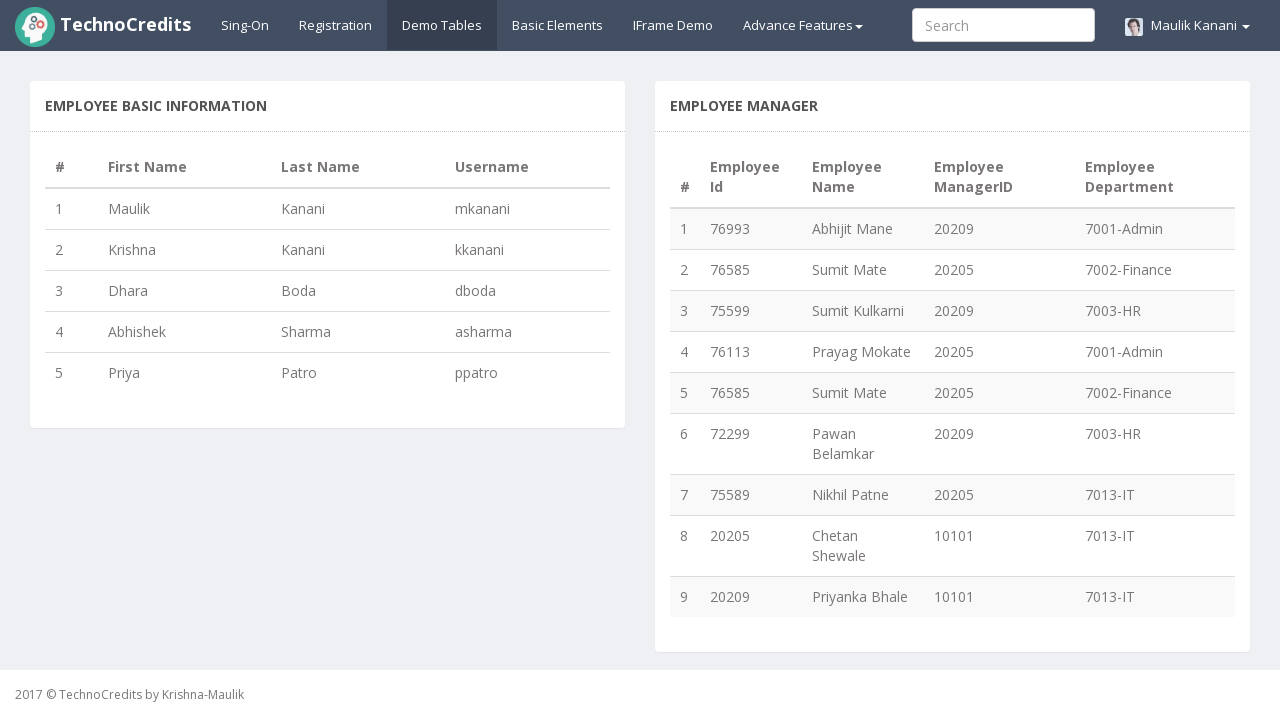

Retrieved first name 'Priya' for row 5
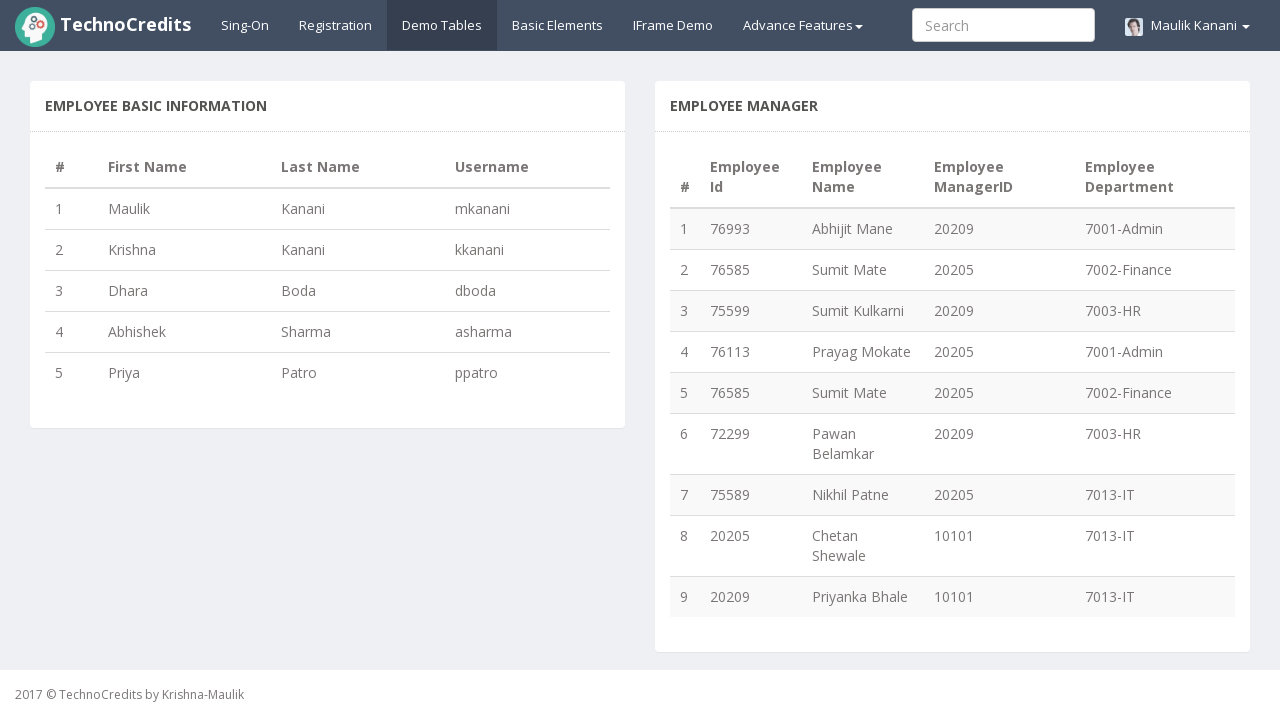

Retrieved last name 'Patro' for row 5
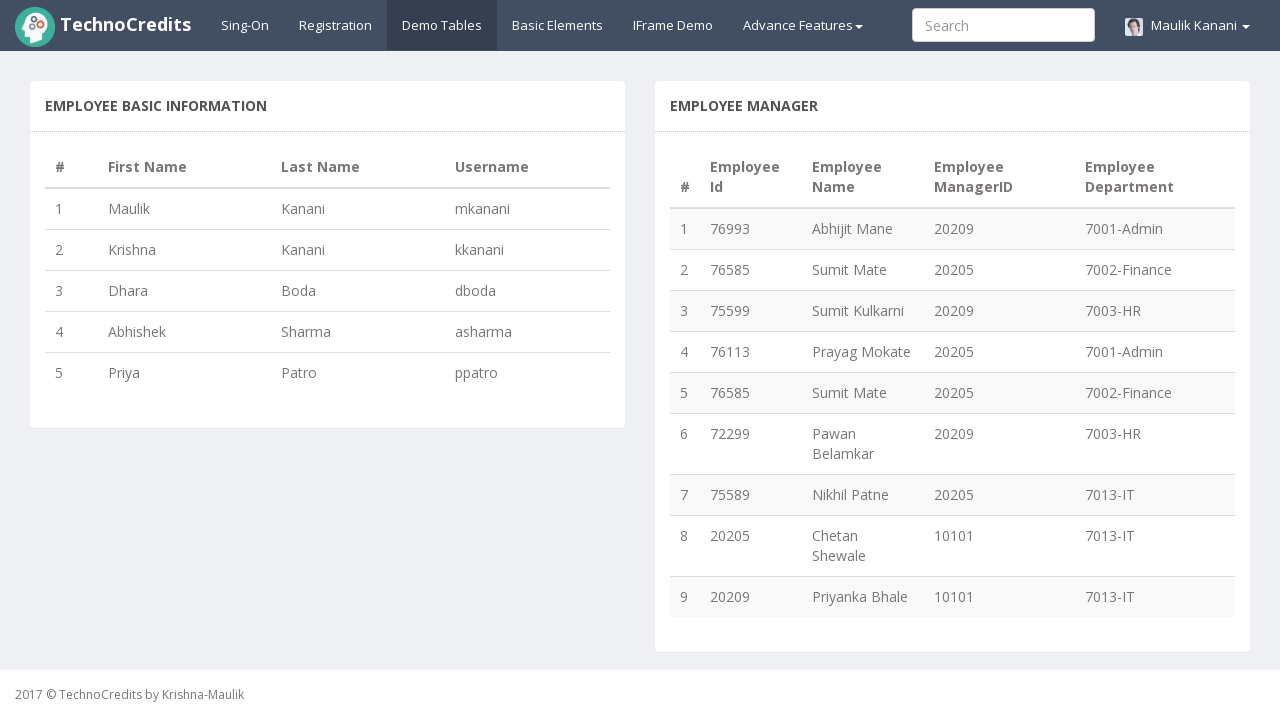

Row 5: Verified username 'ppatro' matches expected format 'ppatro'
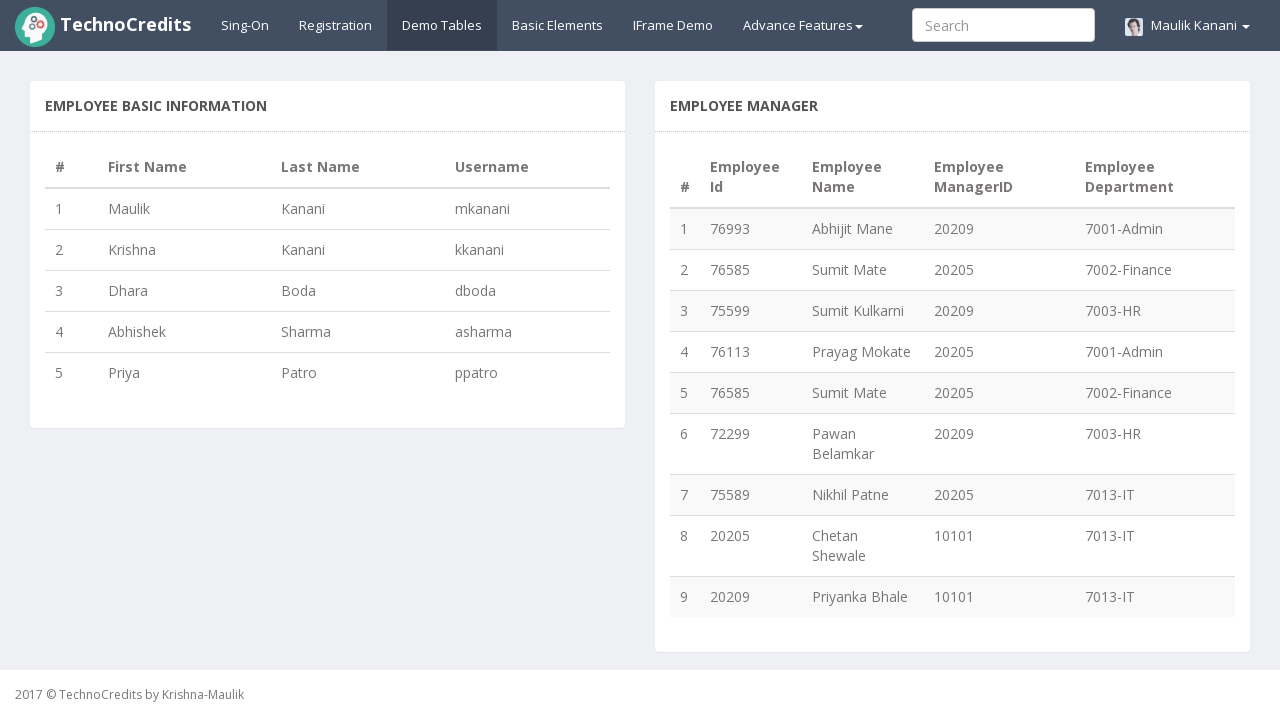

Row 5: Username format assertion passed
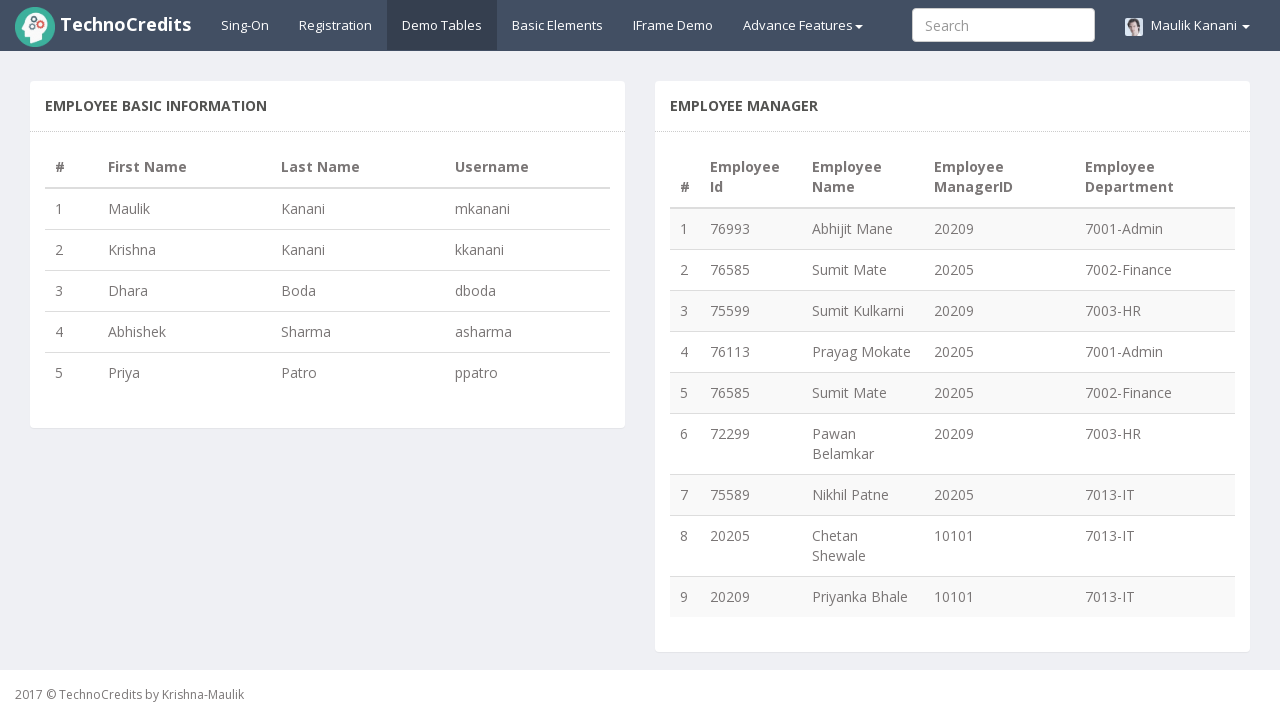

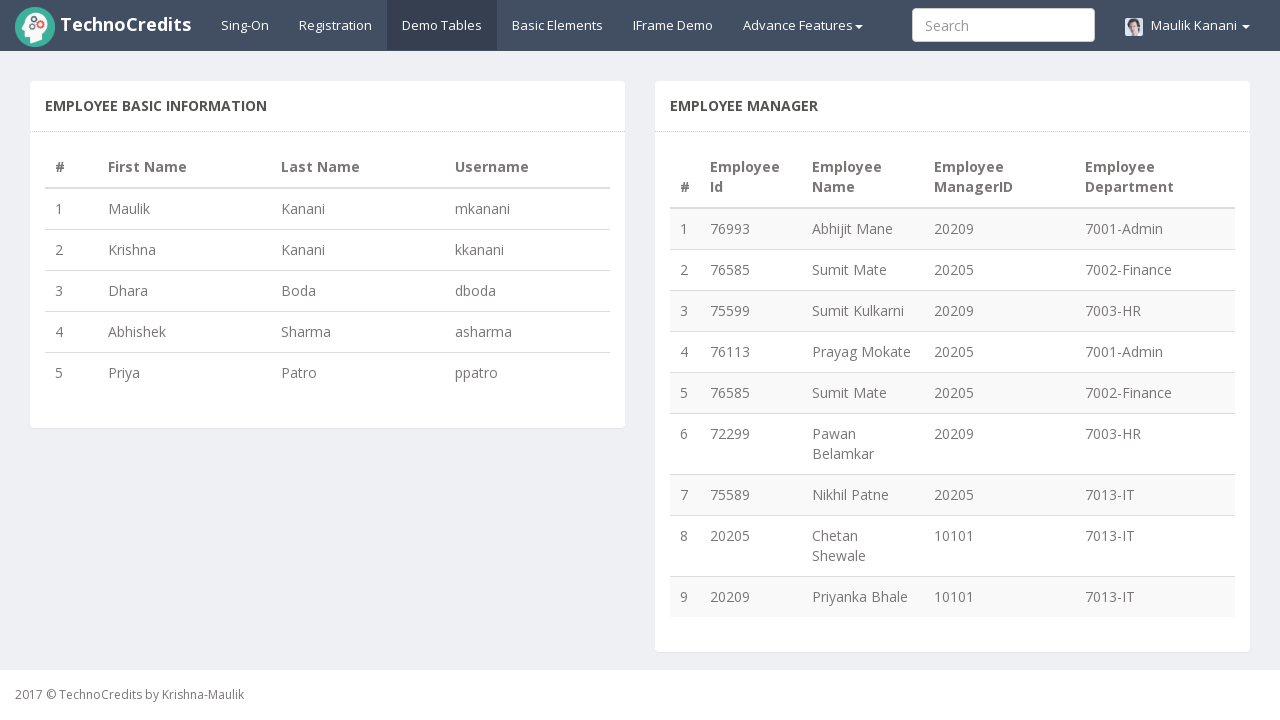